Navigates to a page with dynamically loaded content and waits for paragraph elements to appear

Starting URL: http://ggoreb.com/http/wait.jsp

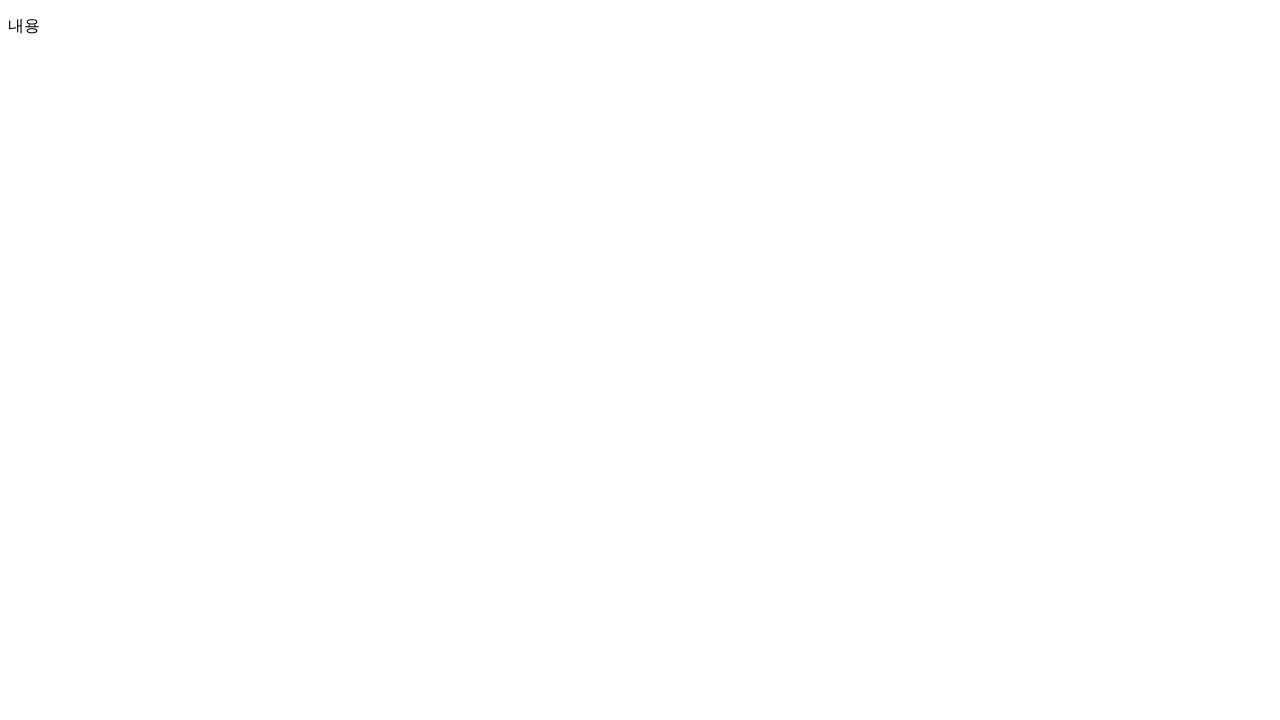

Waited for paragraph elements to appear on dynamically loaded page
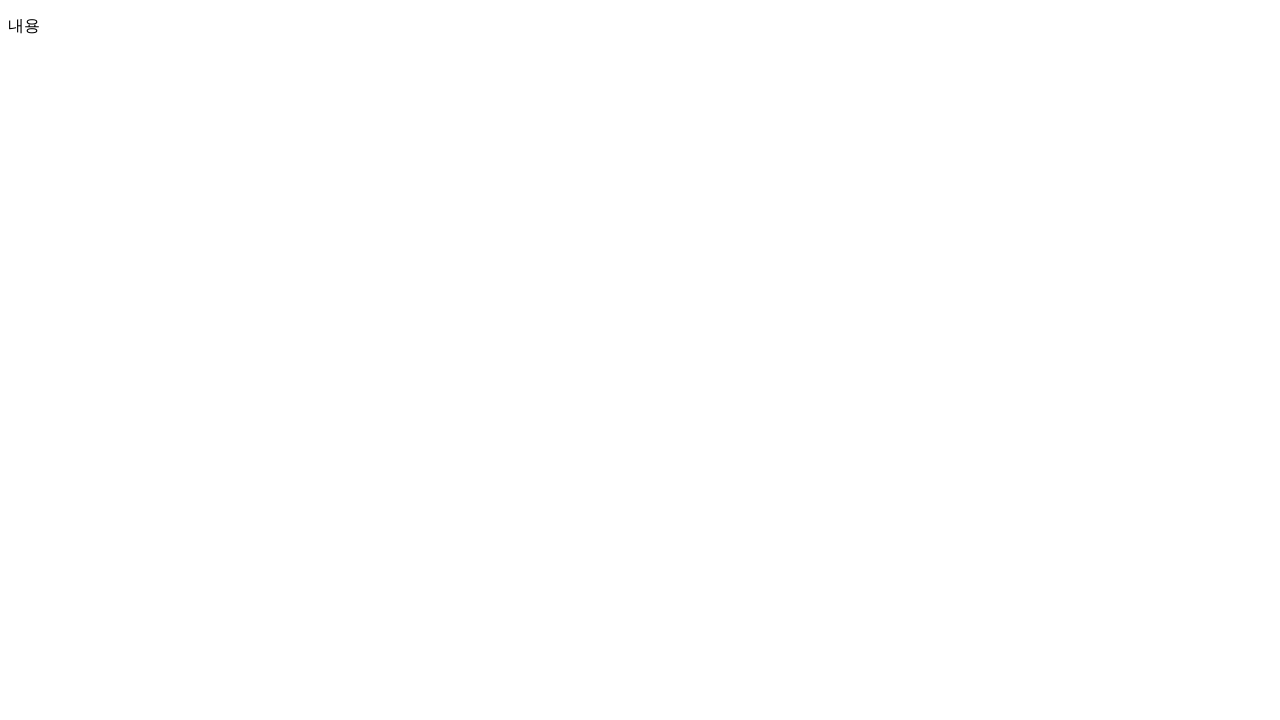

Located first paragraph element
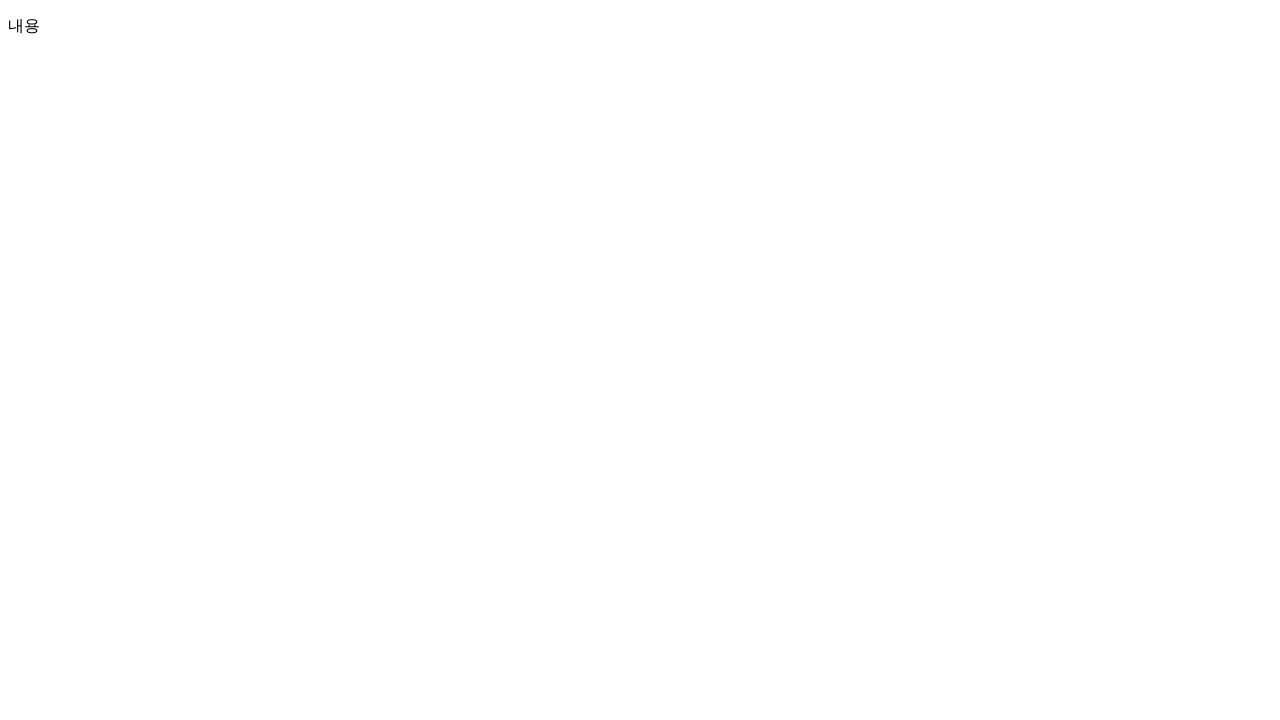

Retrieved text content from first paragraph element
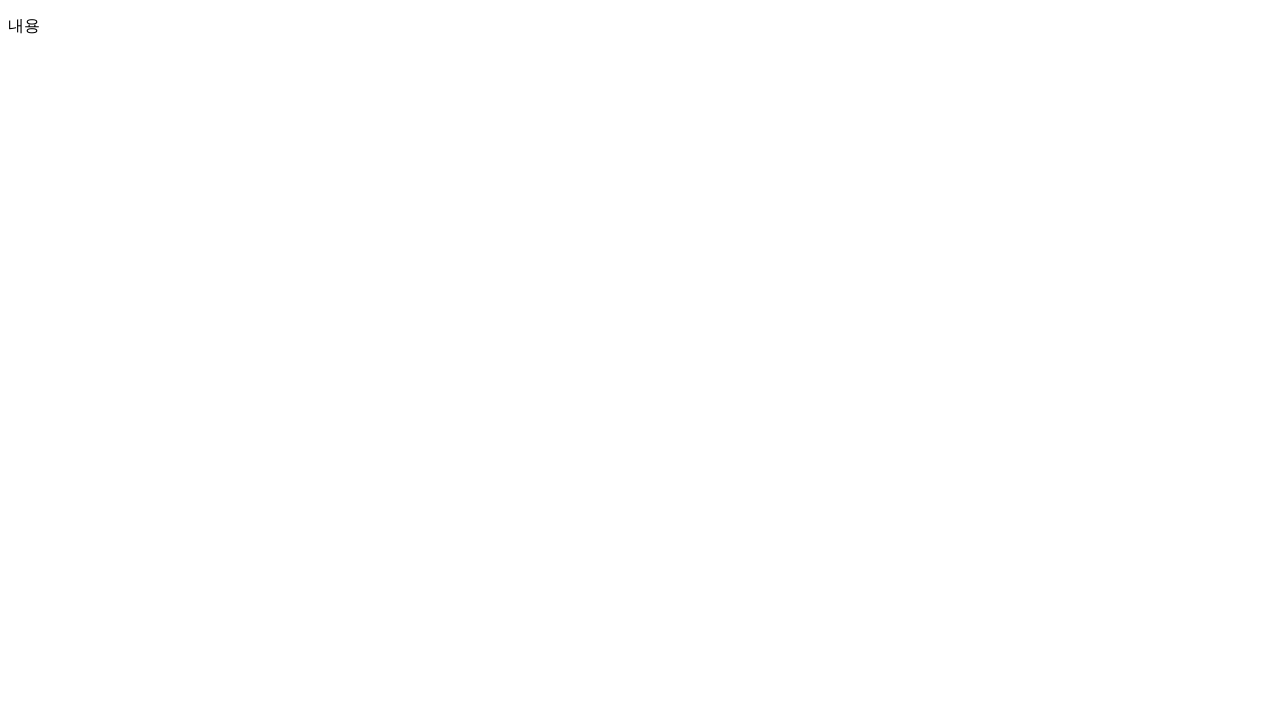

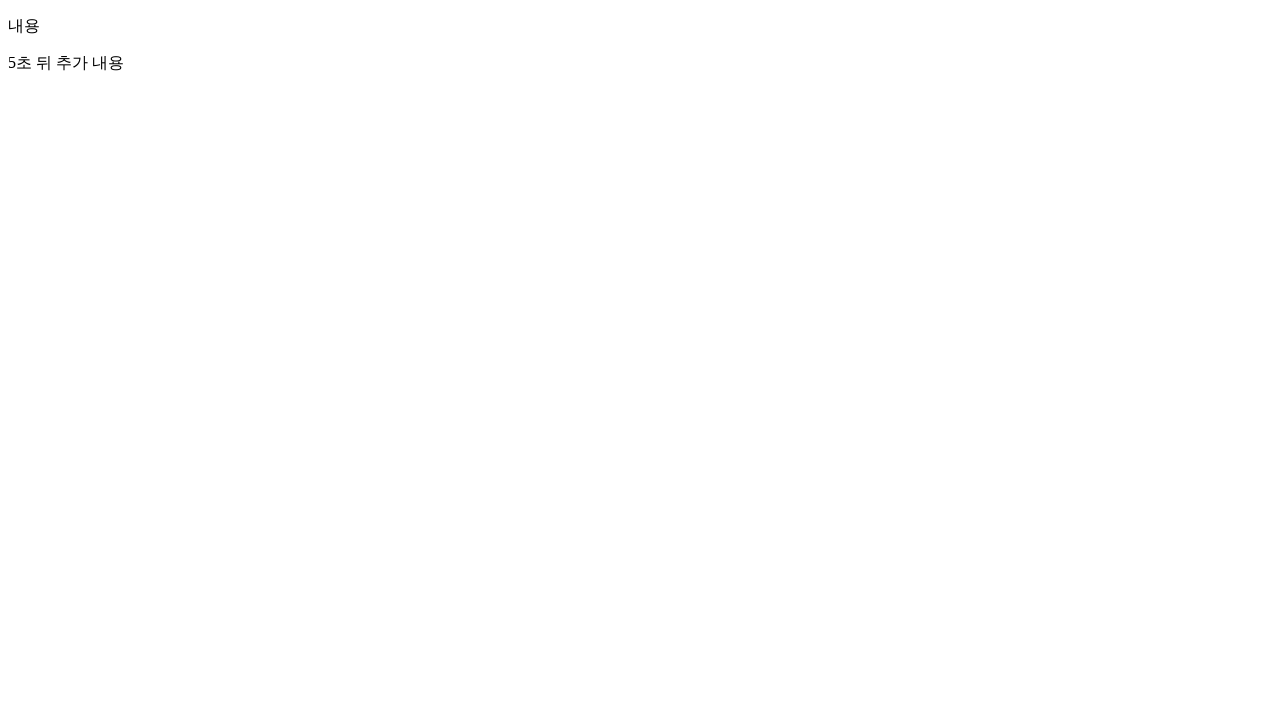